Tests the Colombian judicial system search functionality by entering a case number (radicado), selecting the "all processes" option, submitting the search, and waiting for results to appear in the table.

Starting URL: https://consultaprocesos.ramajudicial.gov.co/Procesos/NumeroRadicacion

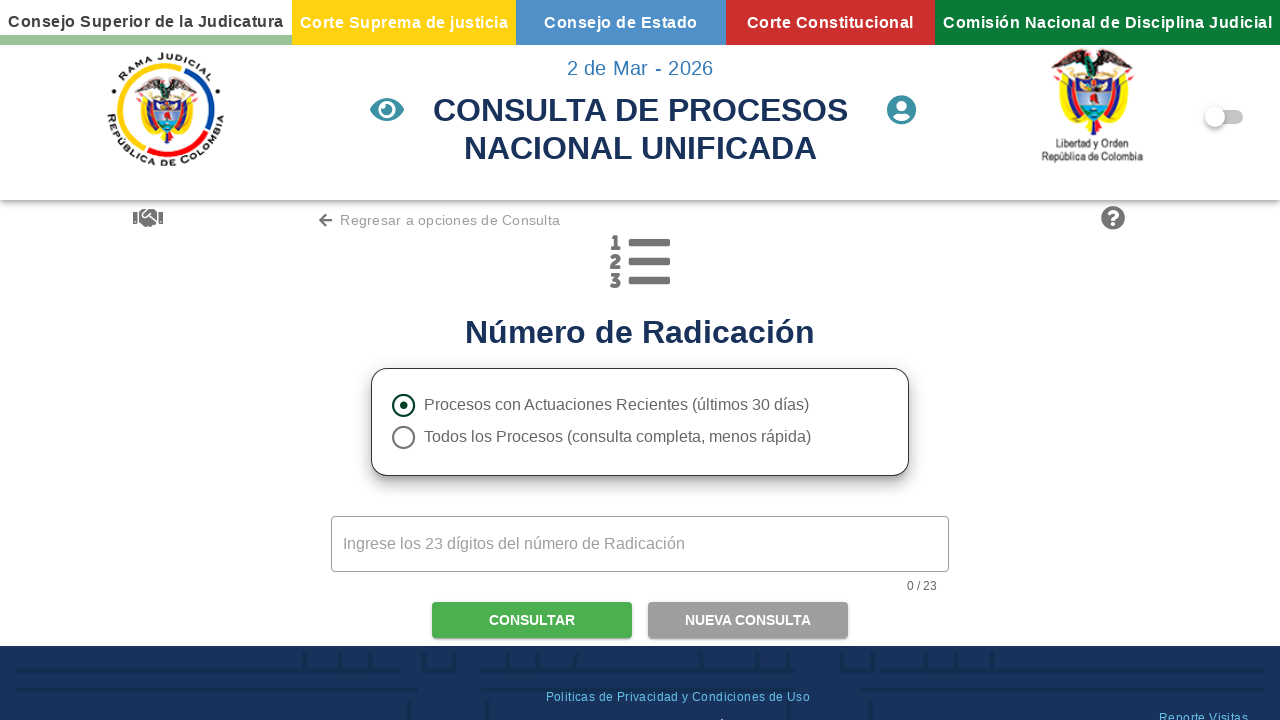

Search input field loaded
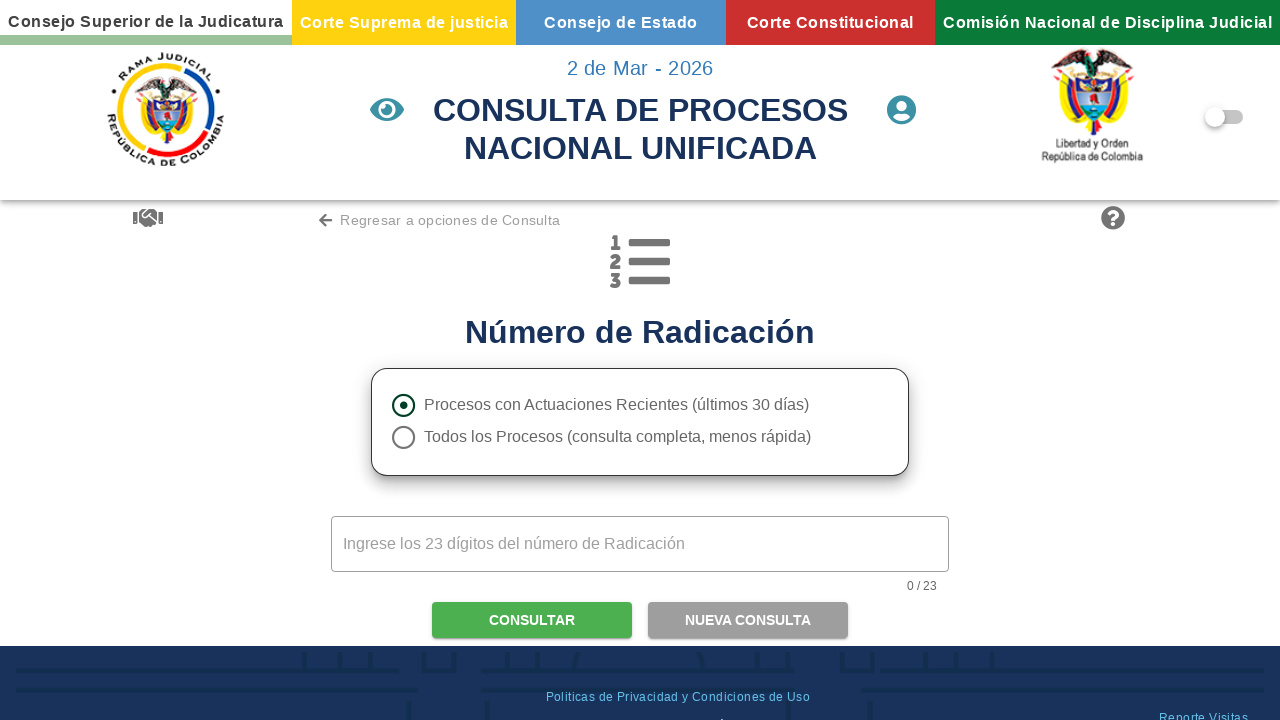

Entered case number (radicado) '63001311000120240016500' in search field on input[type='text']
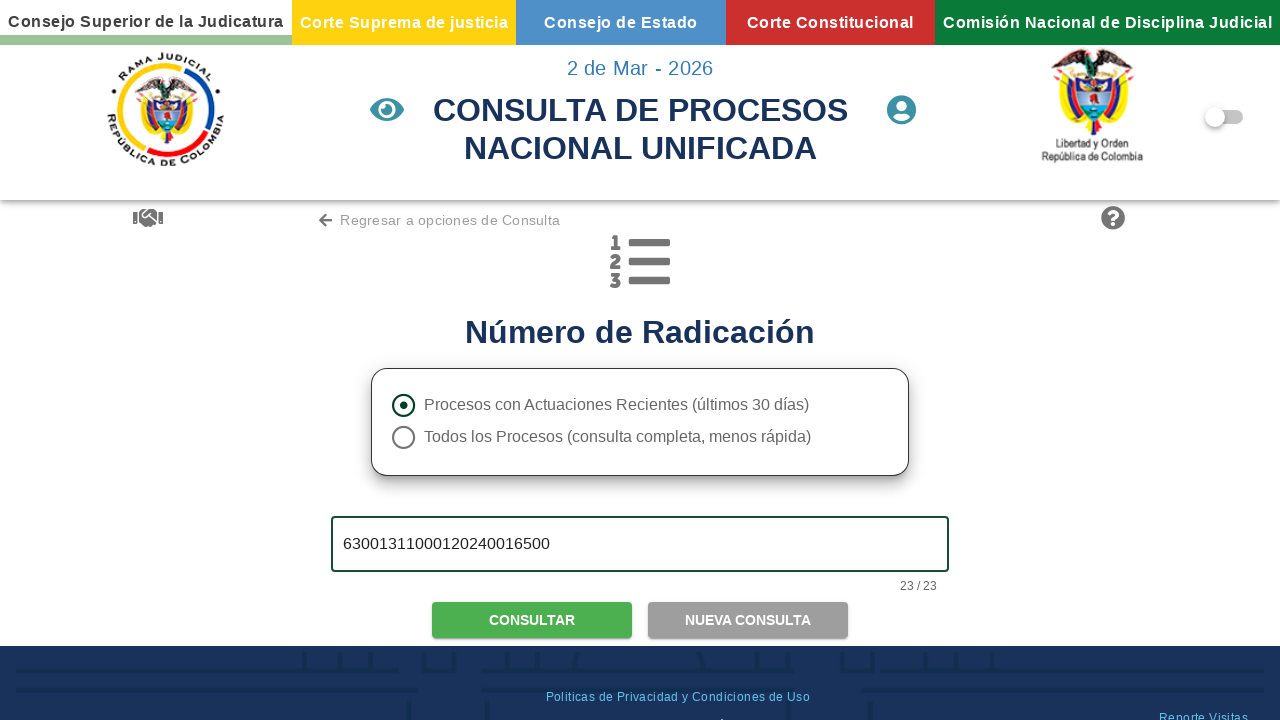

Selected 'all processes' option at (640, 437) on div.v-radio:nth-child(2)
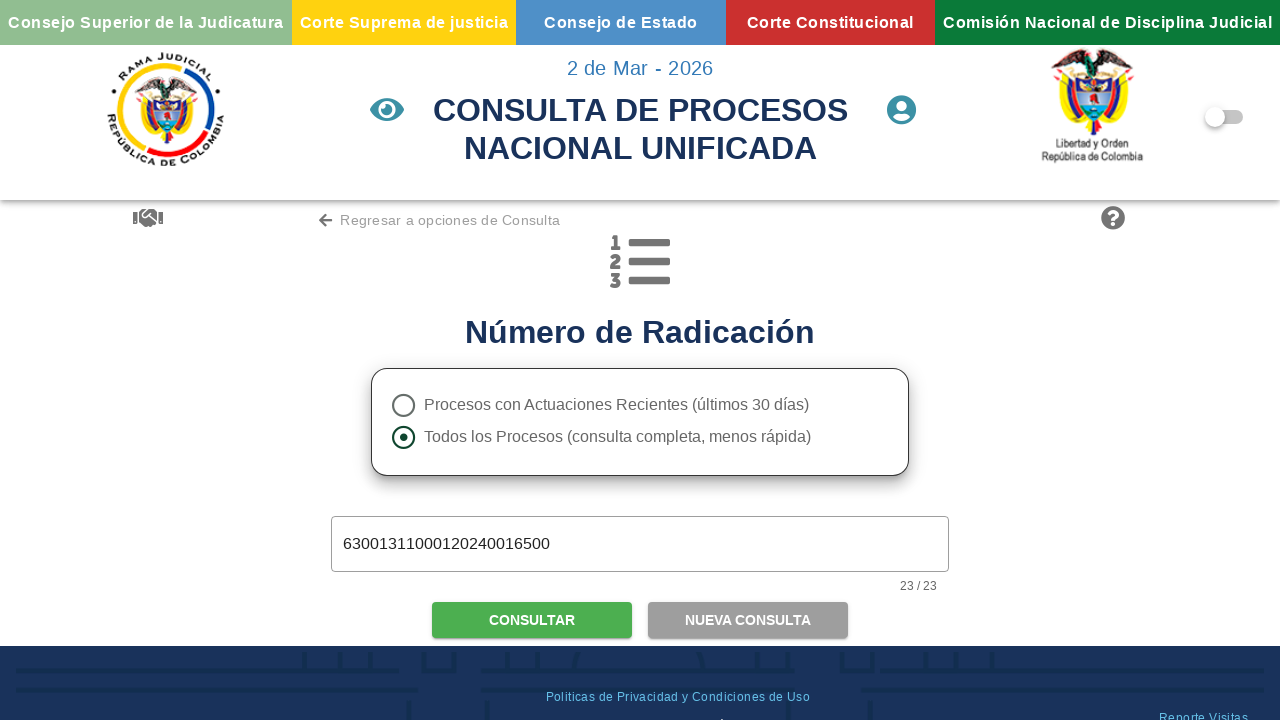

Submitted search by pressing Enter on input[type='text']
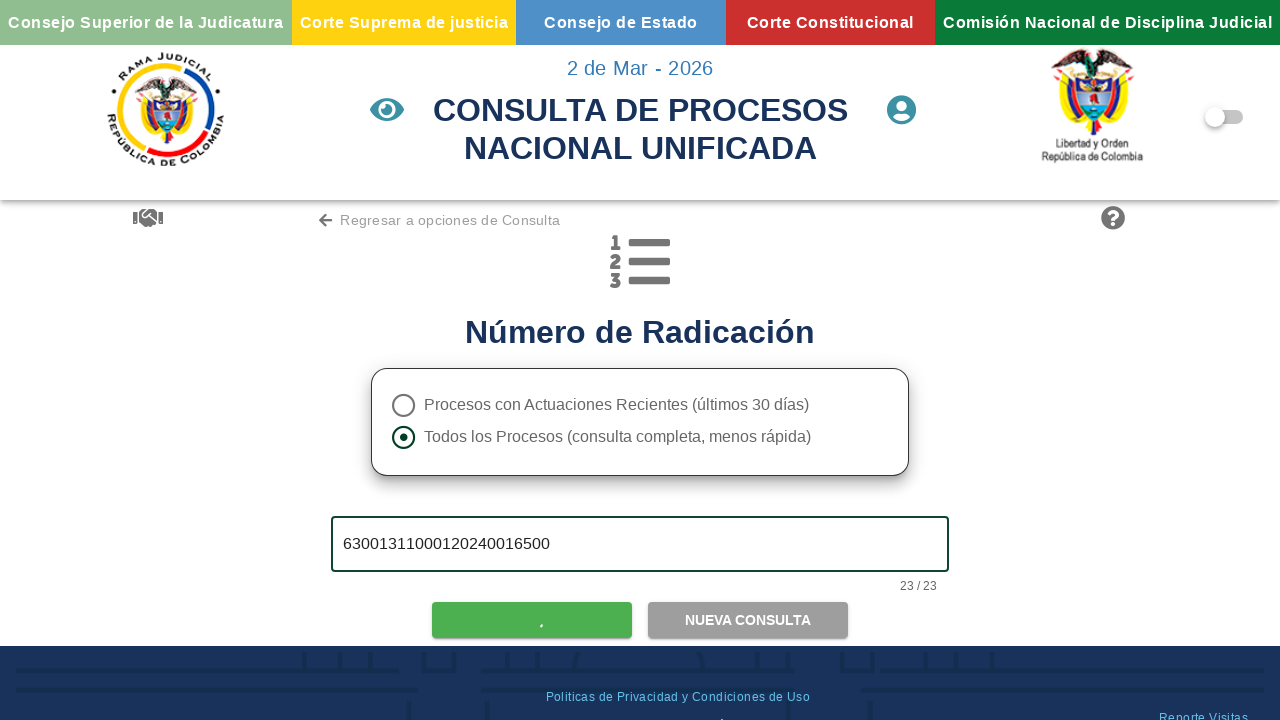

Results table loaded with process data
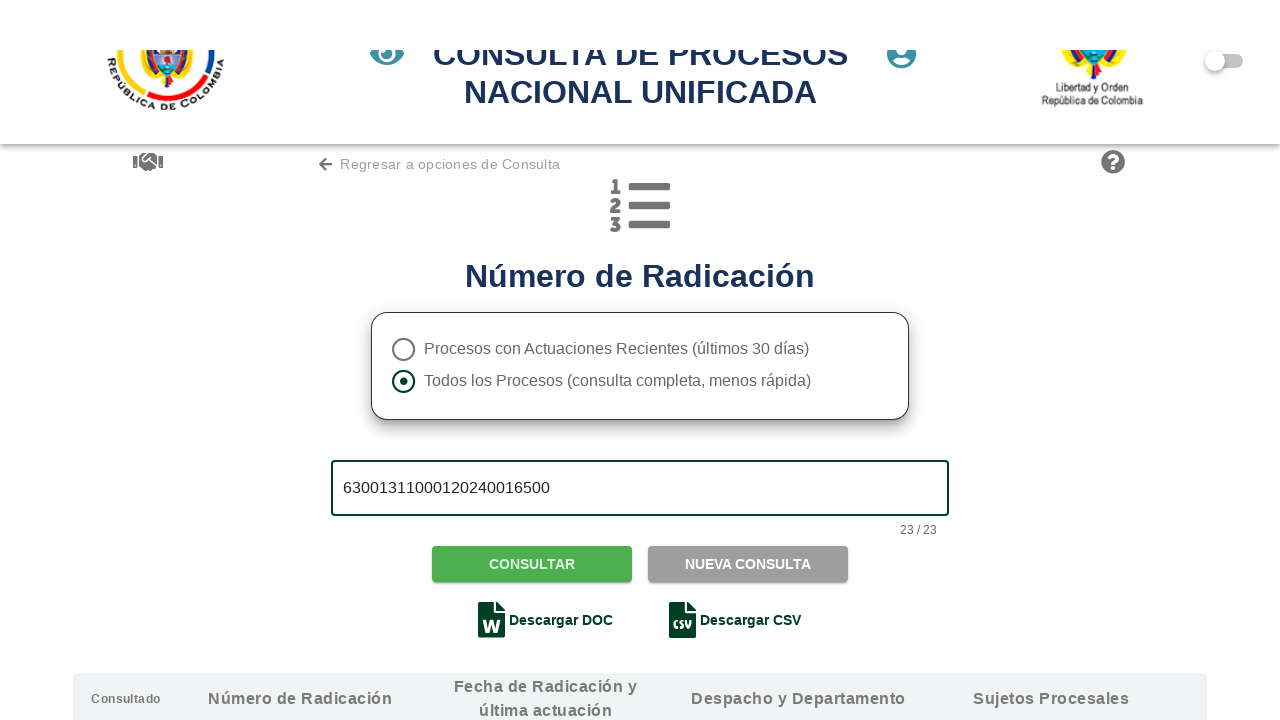

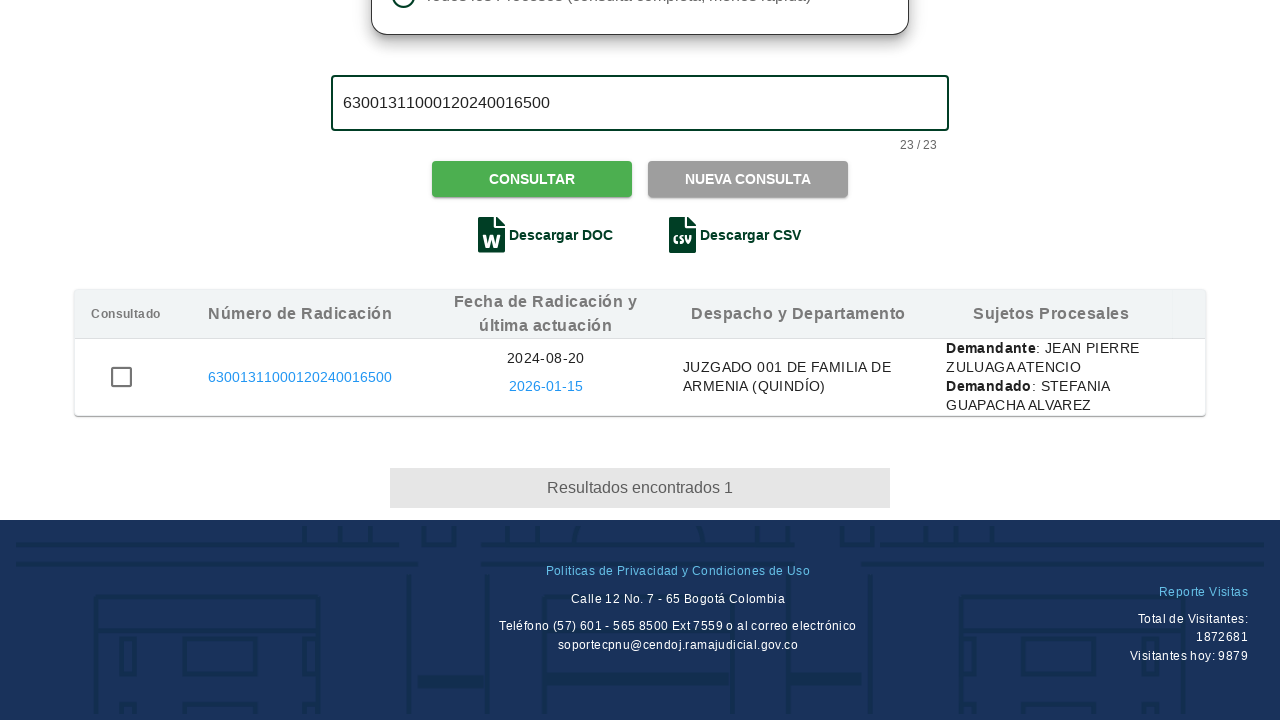